Simple navigation test that opens the WiseQuarter website to verify it loads correctly

Starting URL: https://www.wisequarter.com

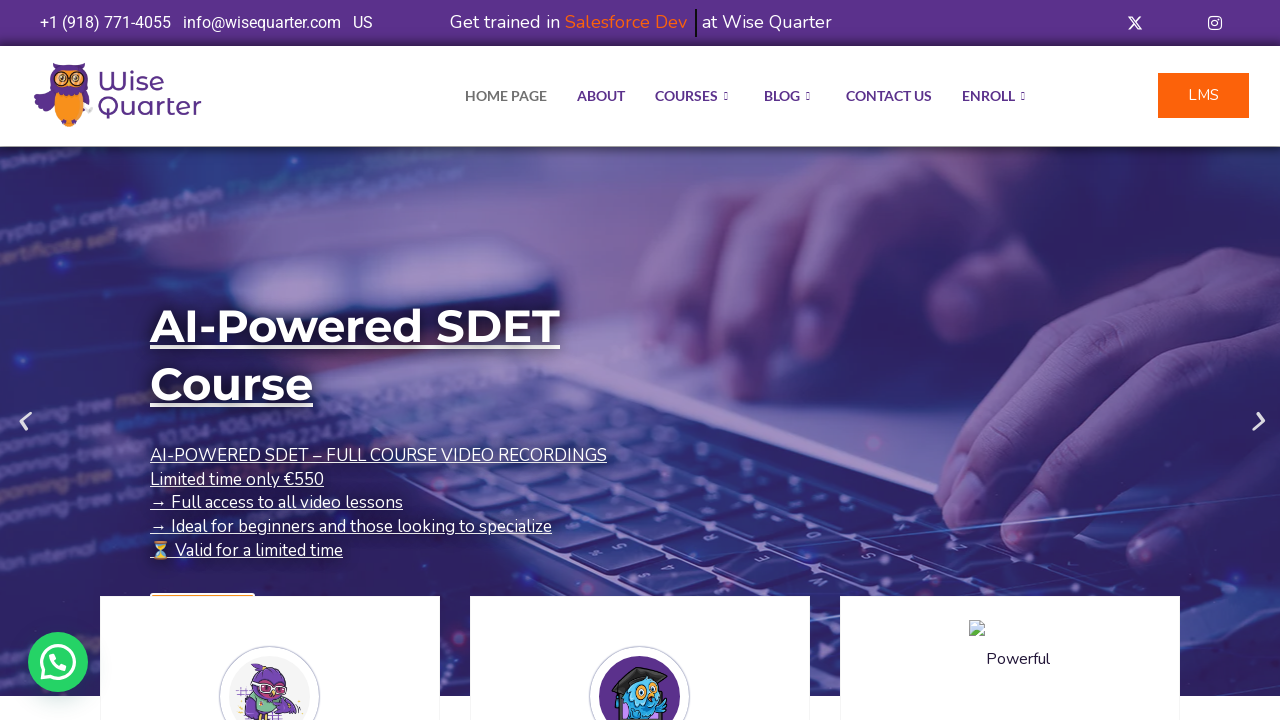

WiseQuarter website loaded and DOM content ready
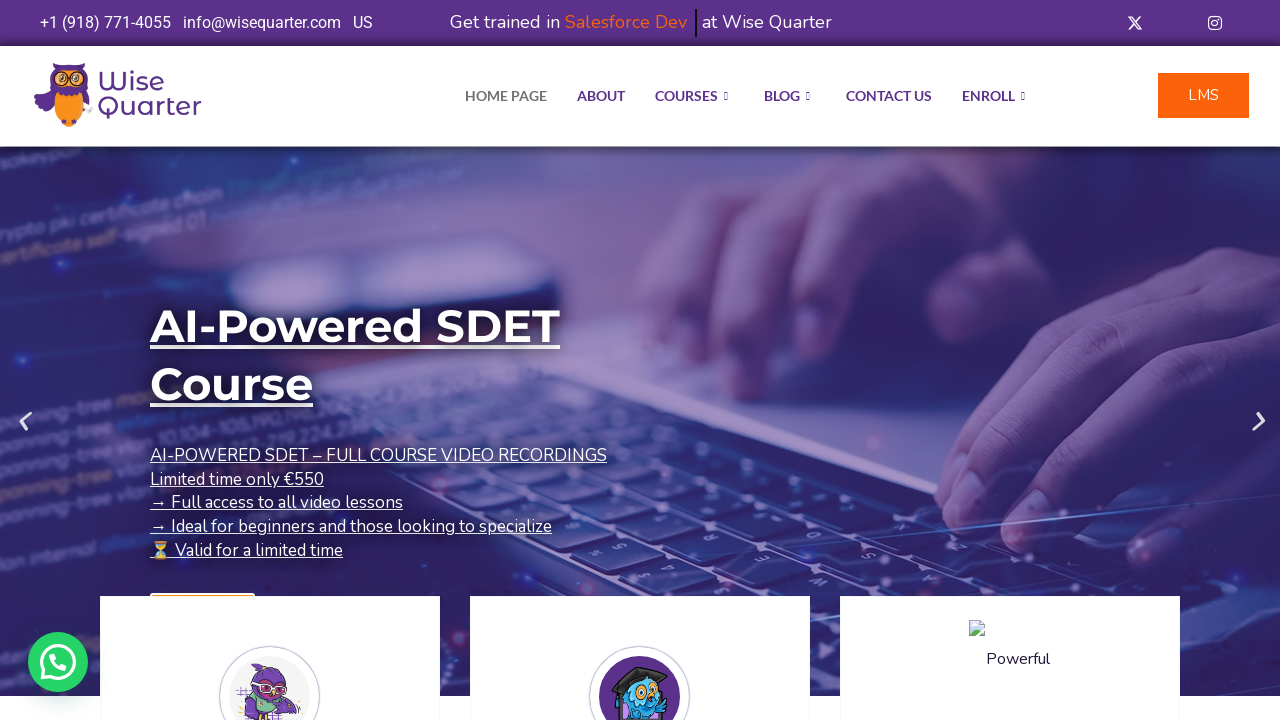

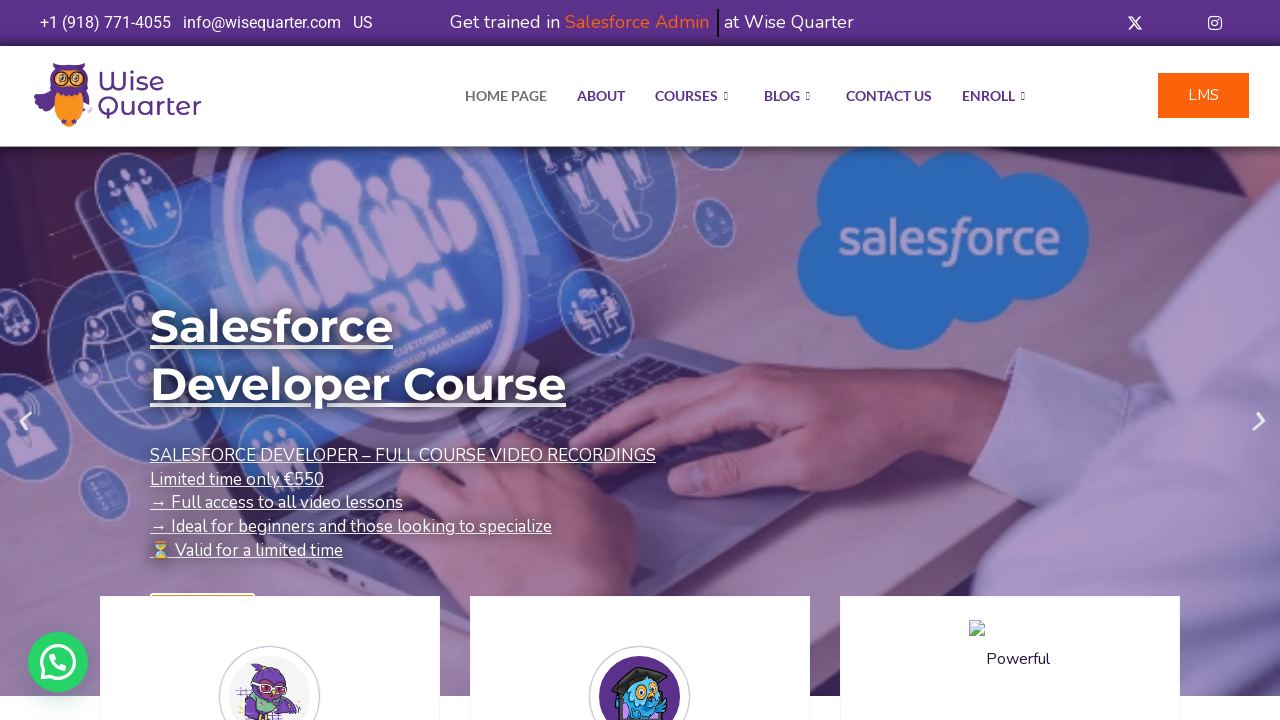